Demonstrates basic browser navigation methods by maximizing the window, refreshing the page, navigating to another URL, then using back/forward navigation

Starting URL: https://www.saucedemo.com/v1/

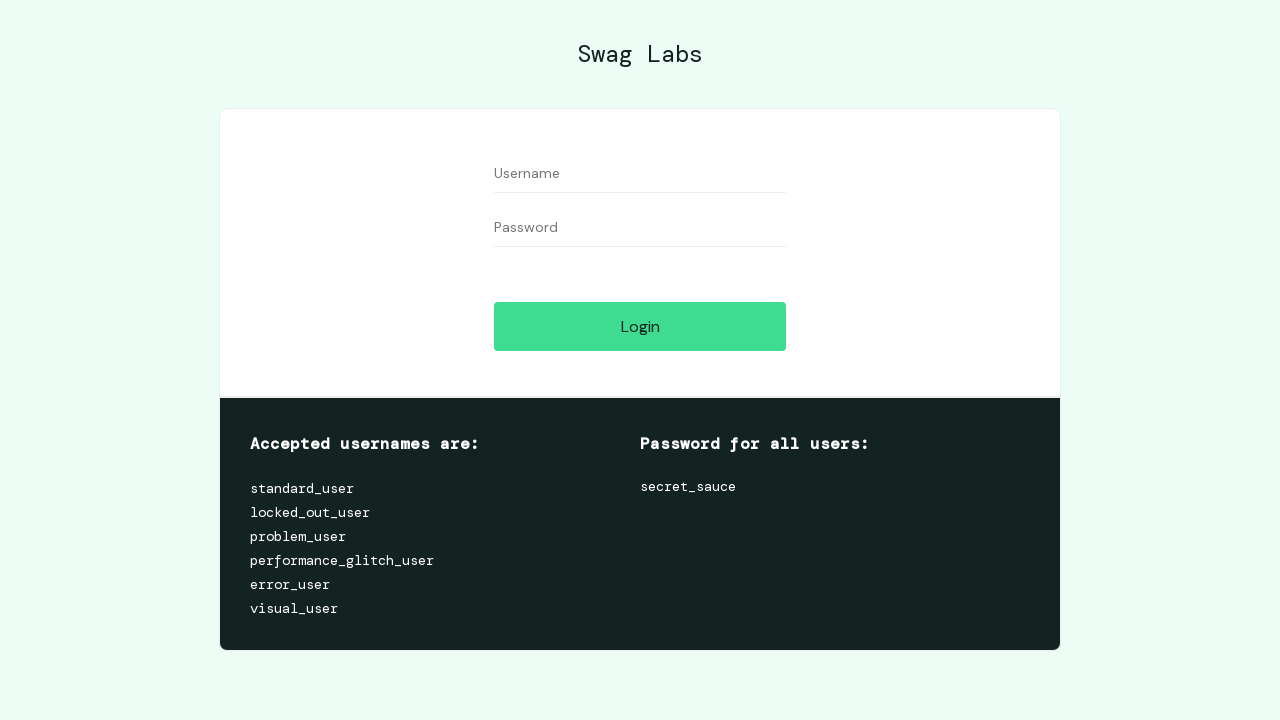

Maximized browser window to 1920x1080
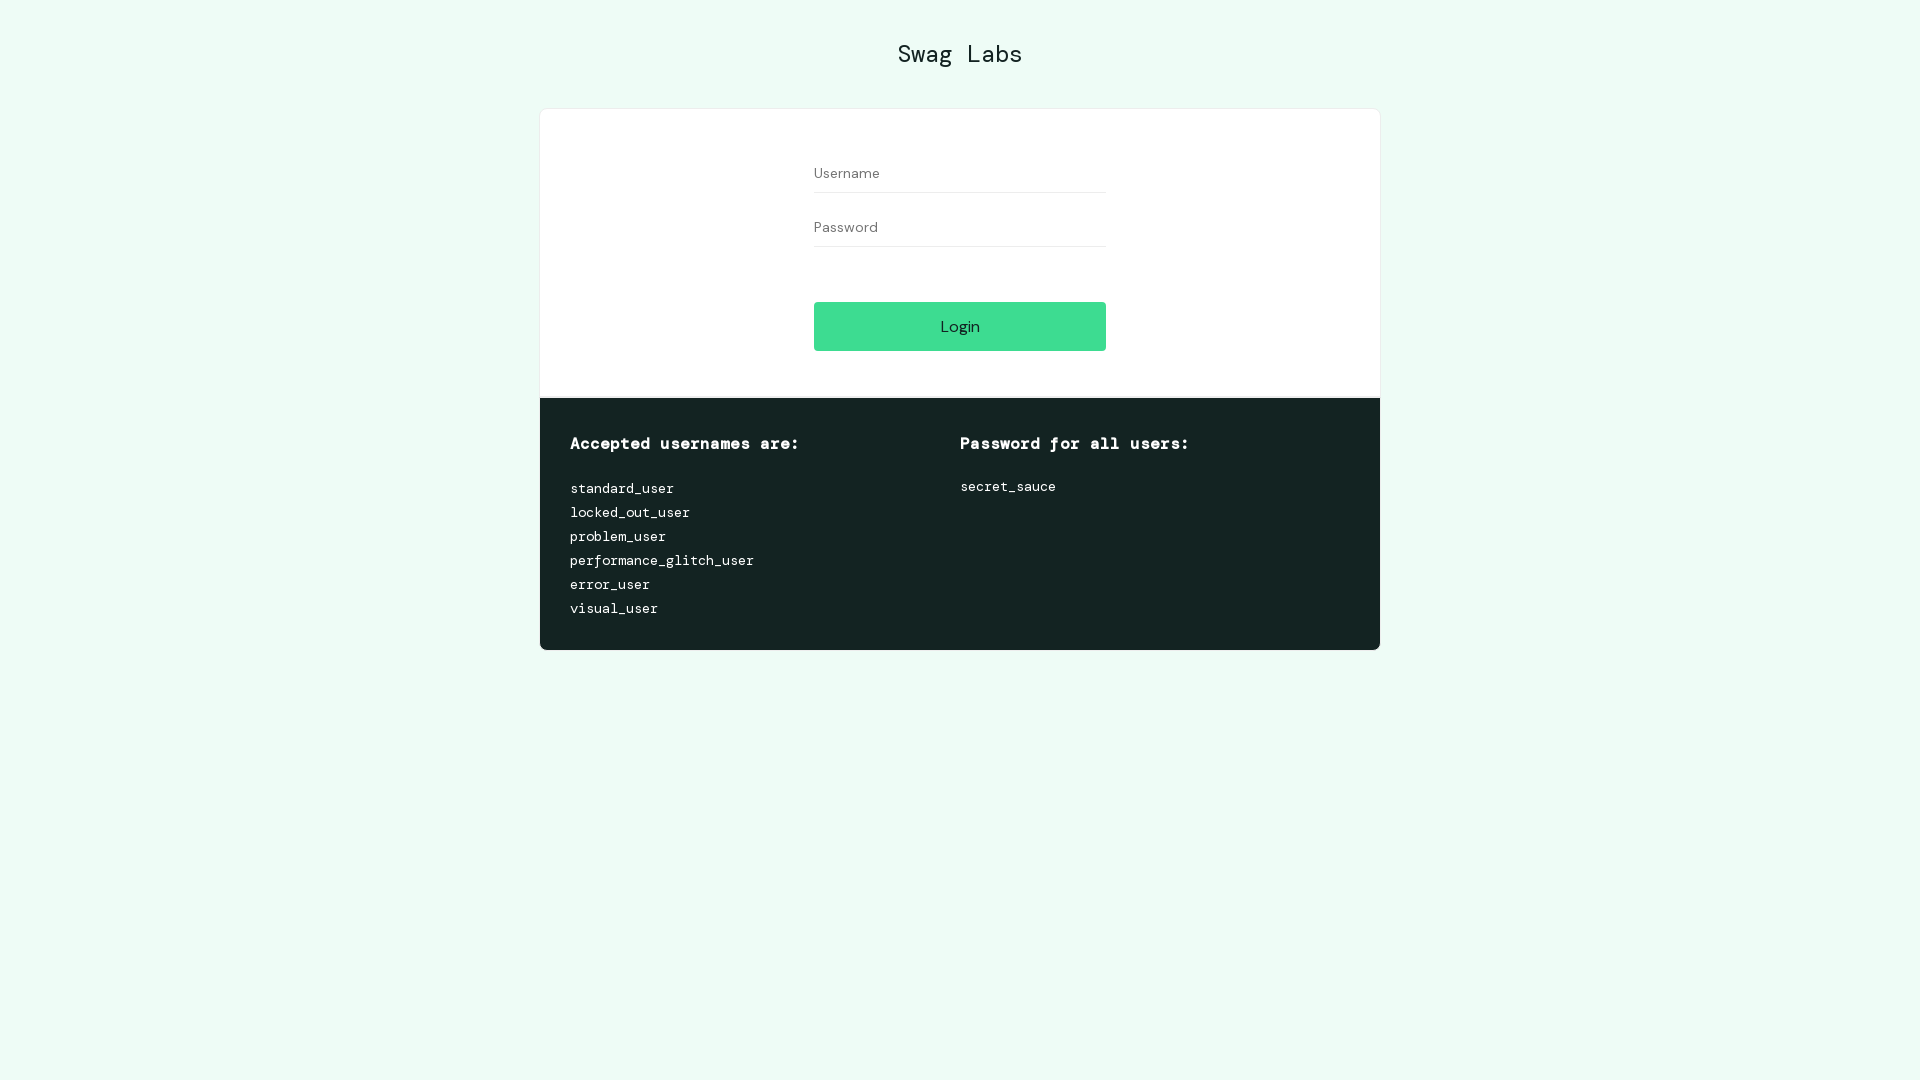

Retrieved page title: Swag Labs
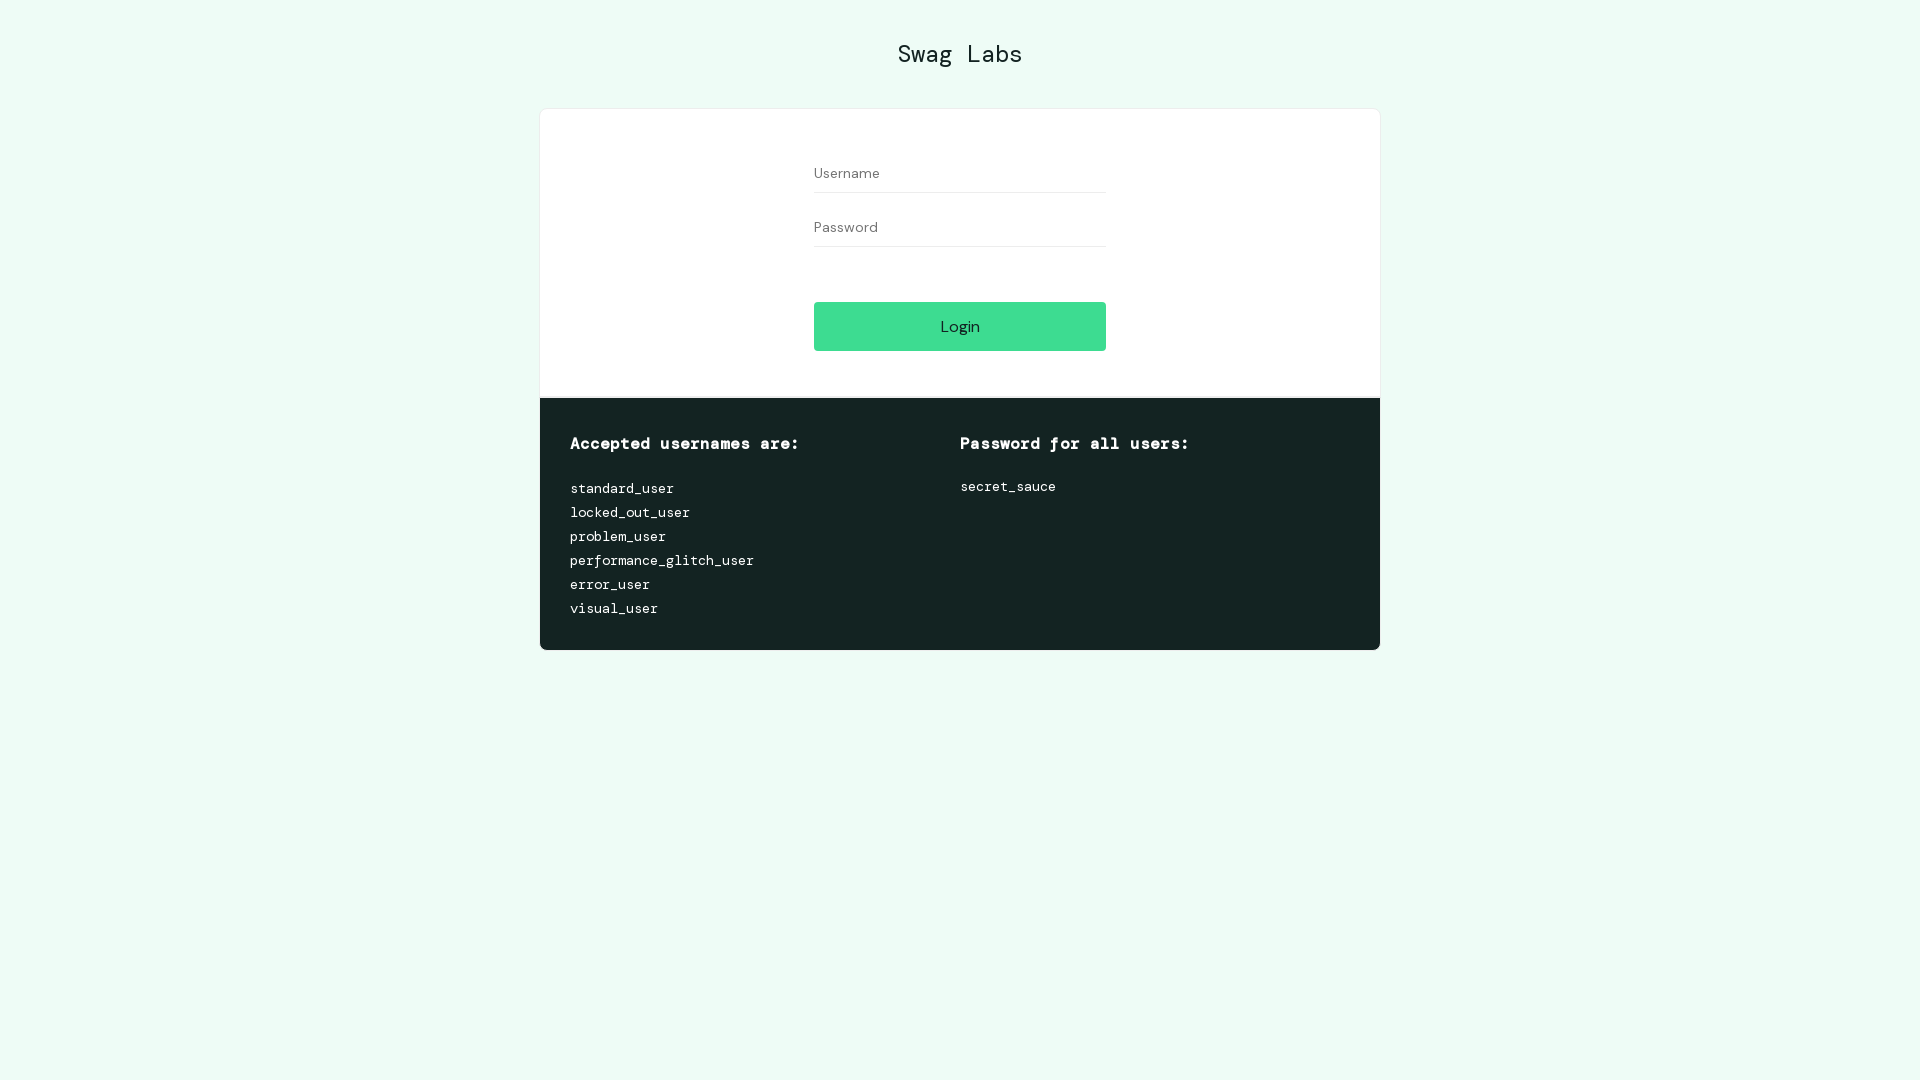

Retrieved current URL: https://www.saucedemo.com/
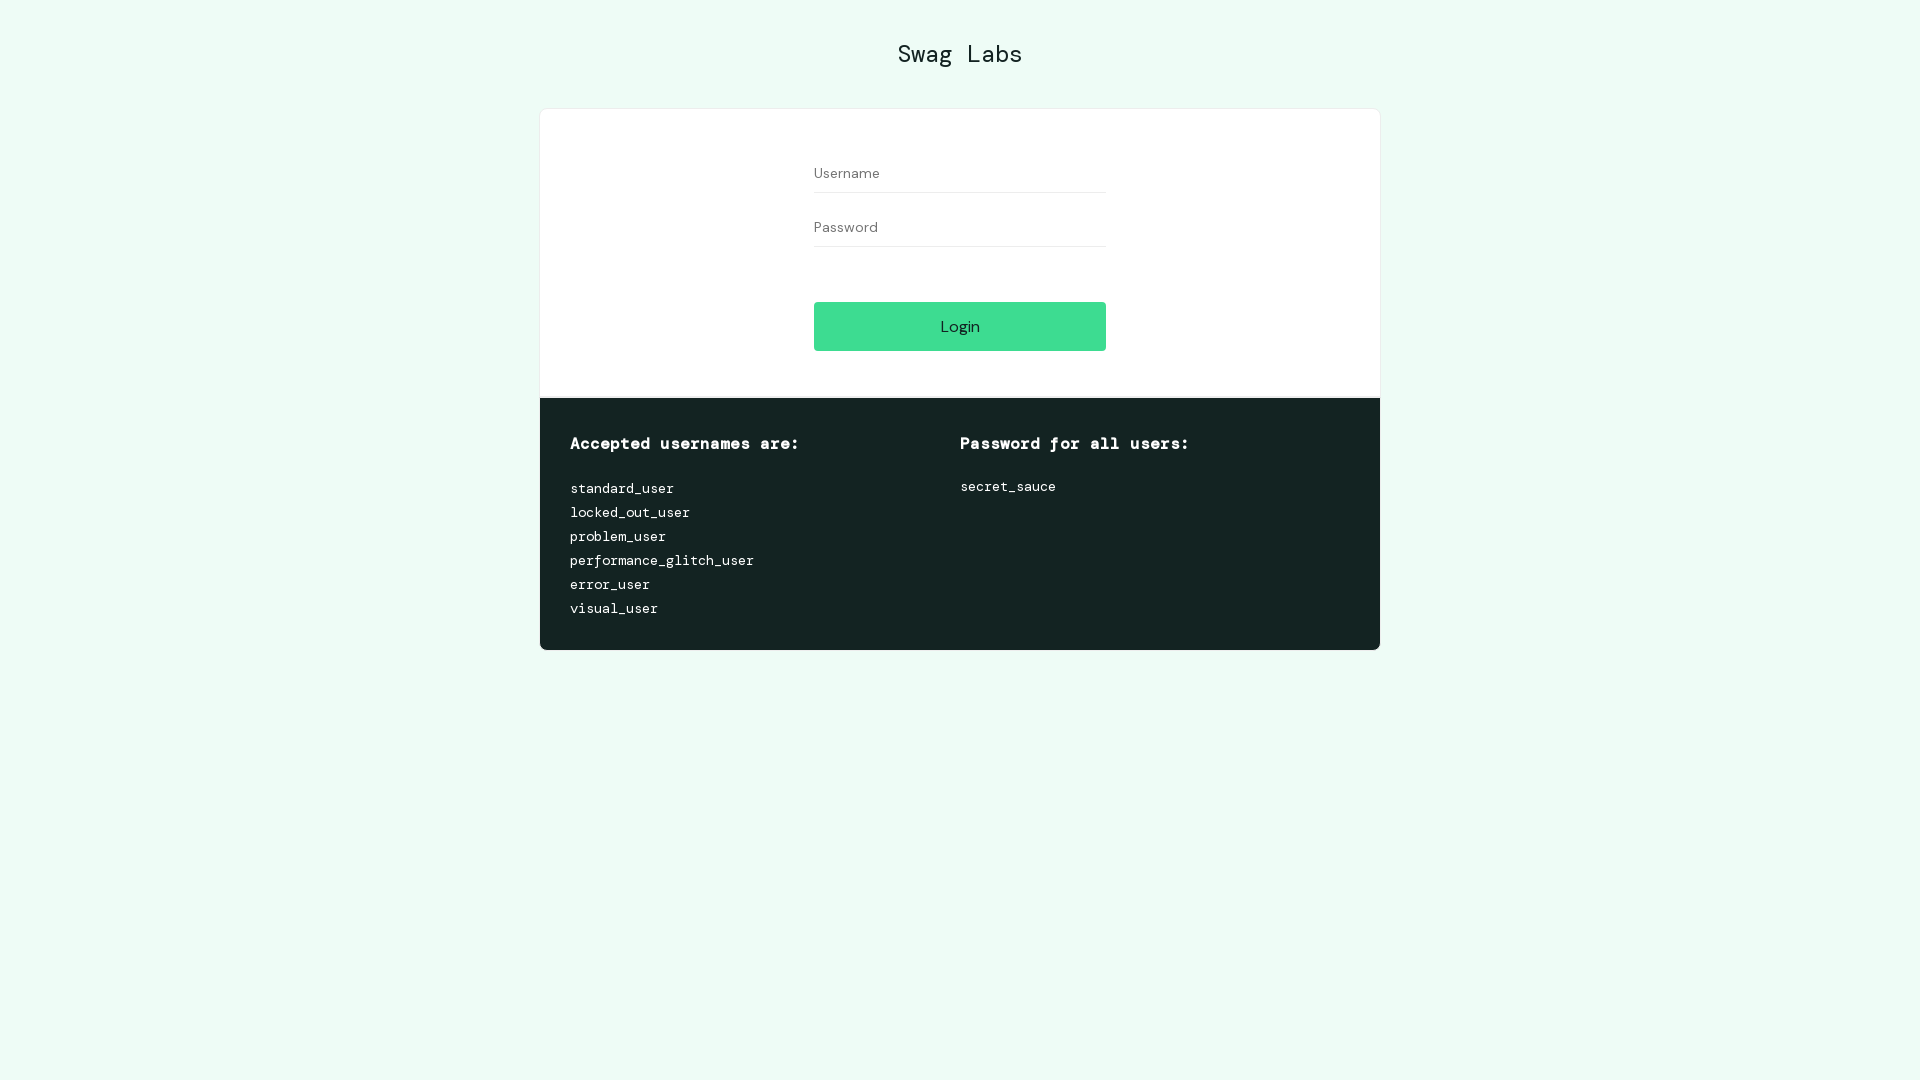

Refreshed the current page
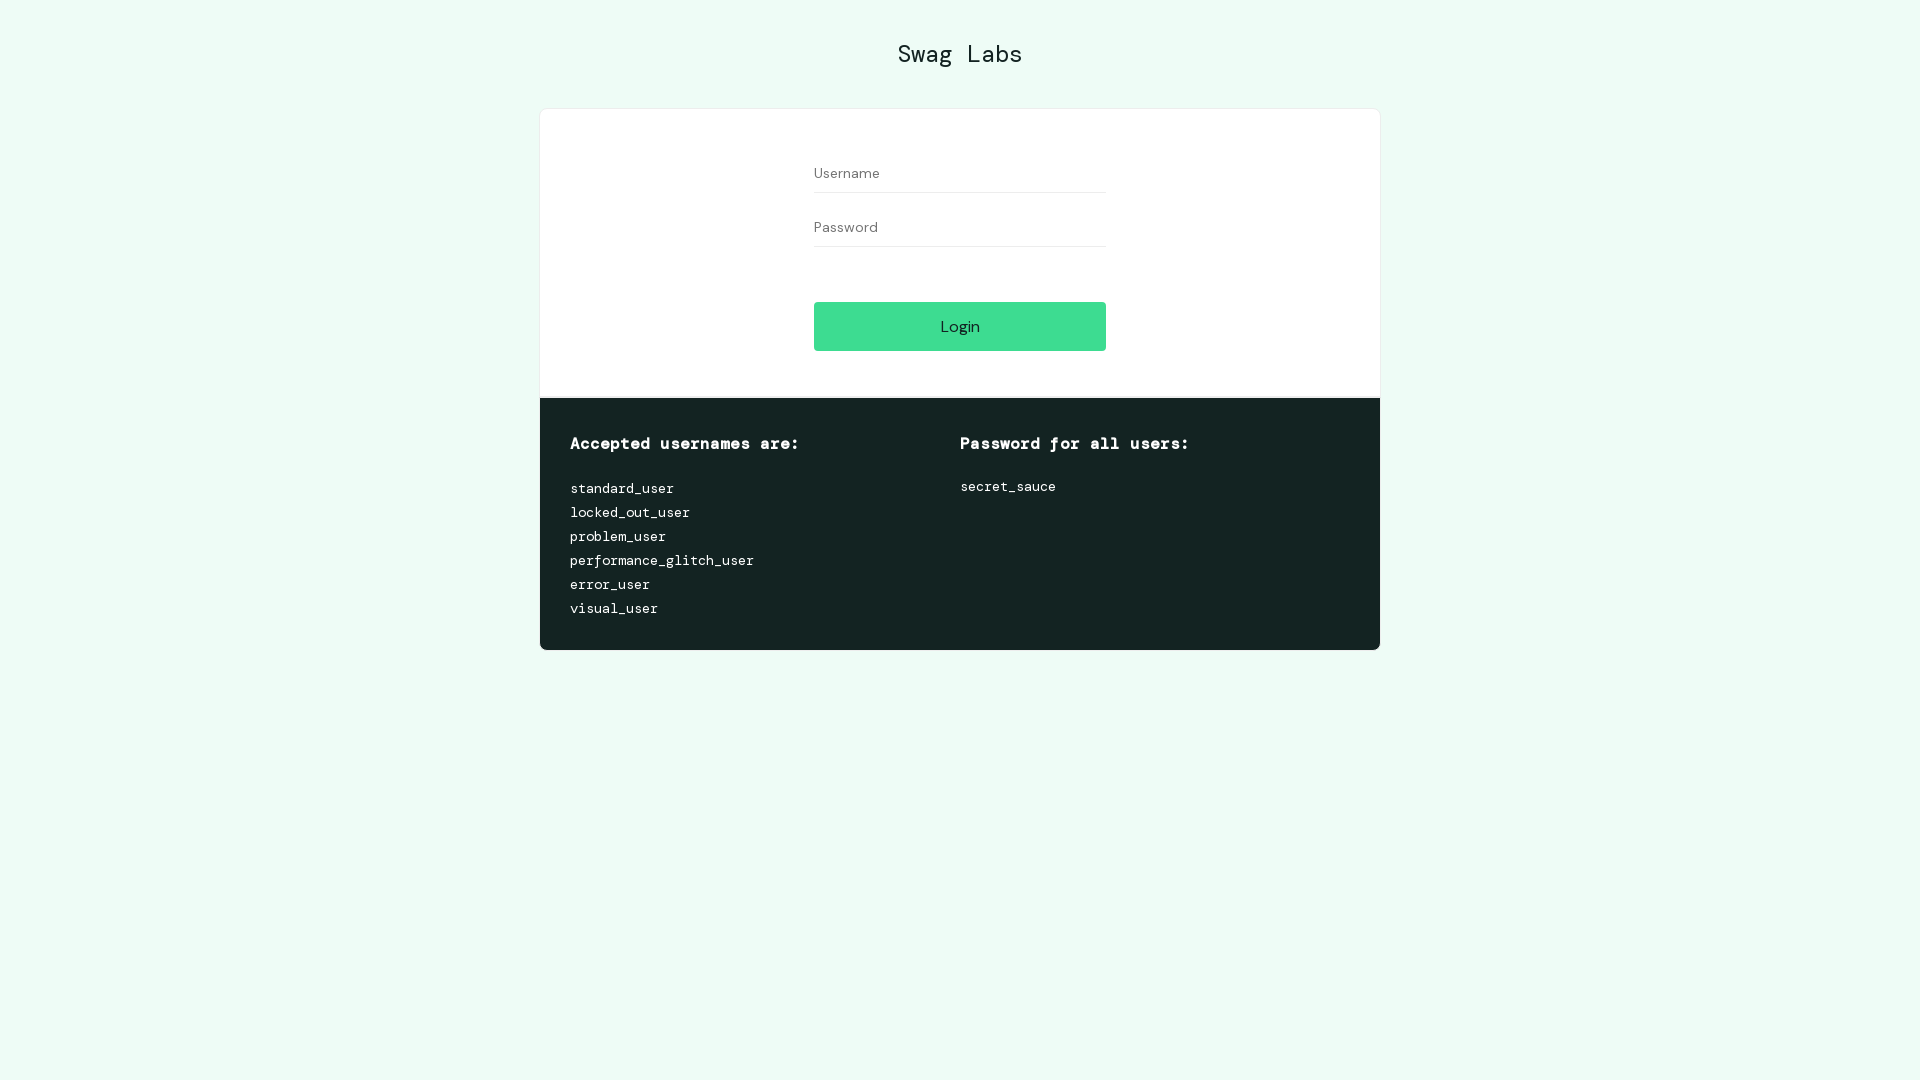

Navigated to https://demo.guru99.com/v4/
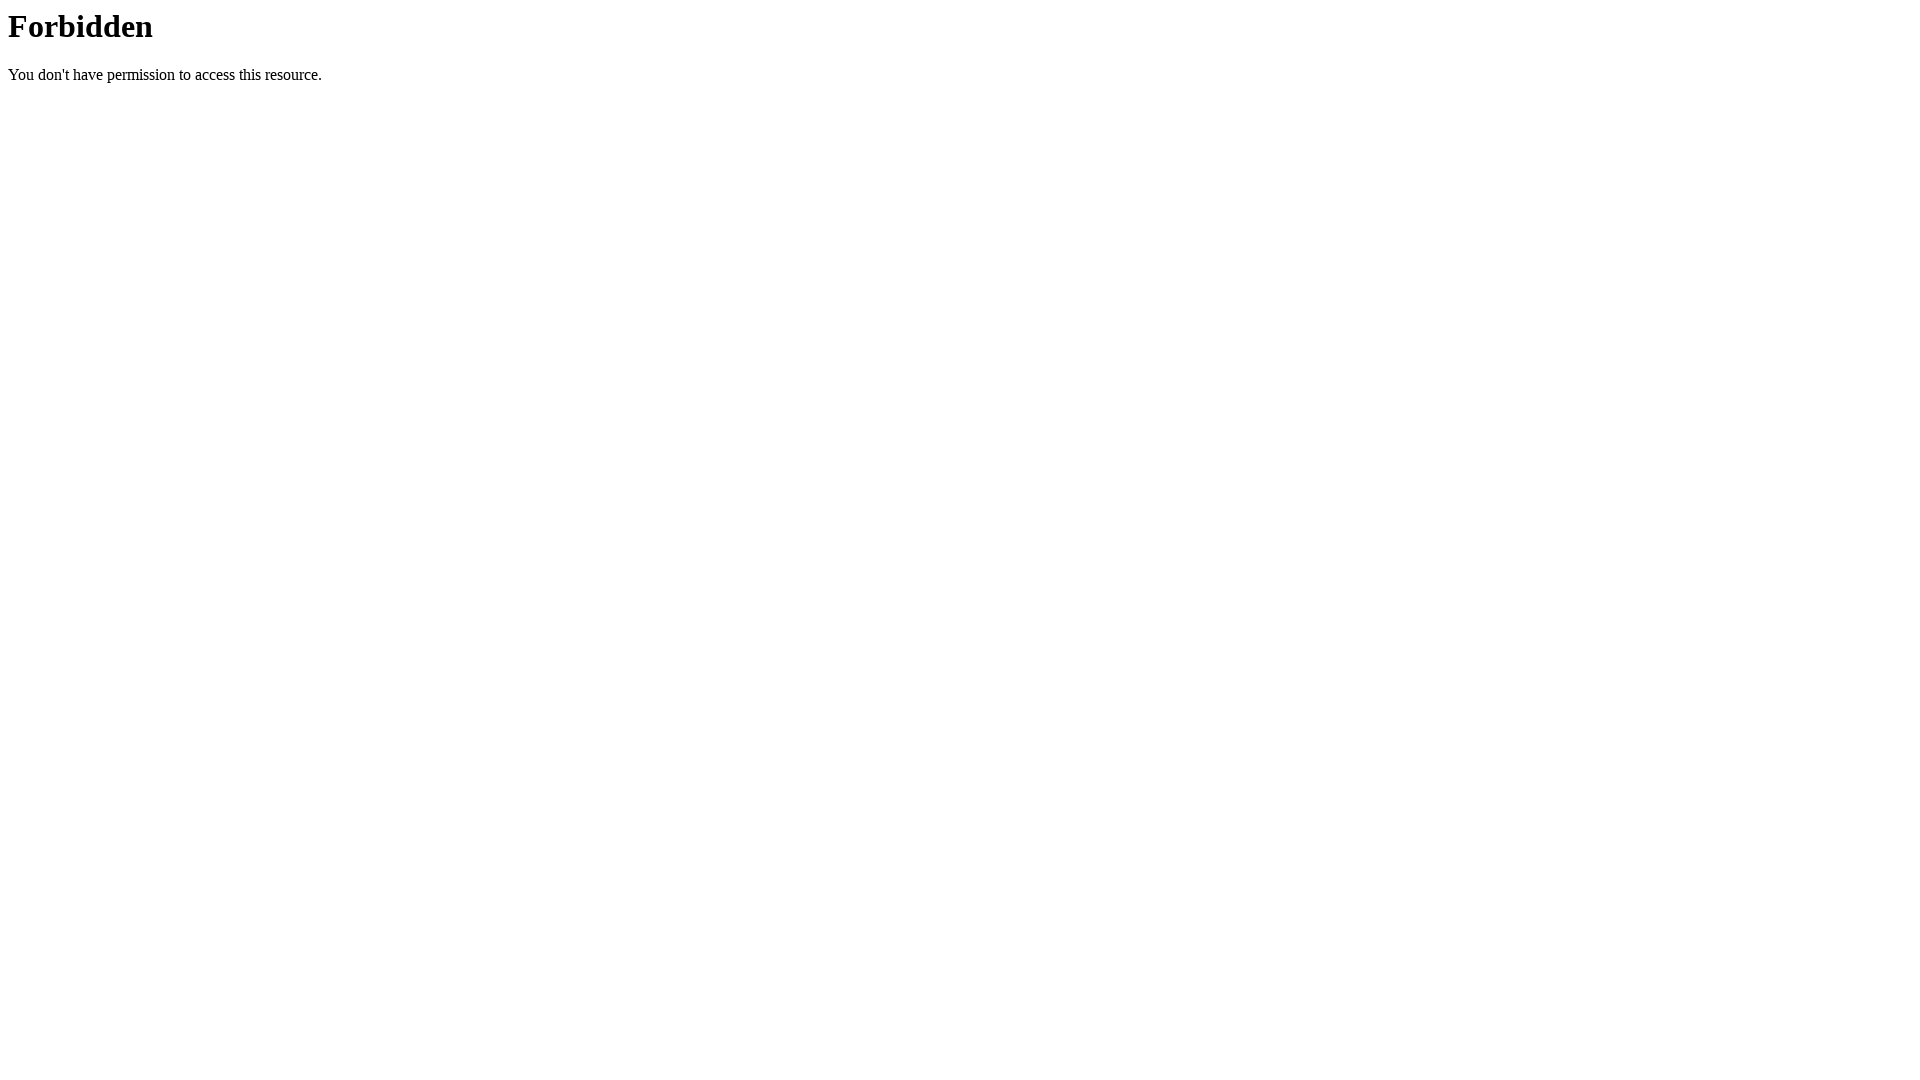

Navigated back to previous page
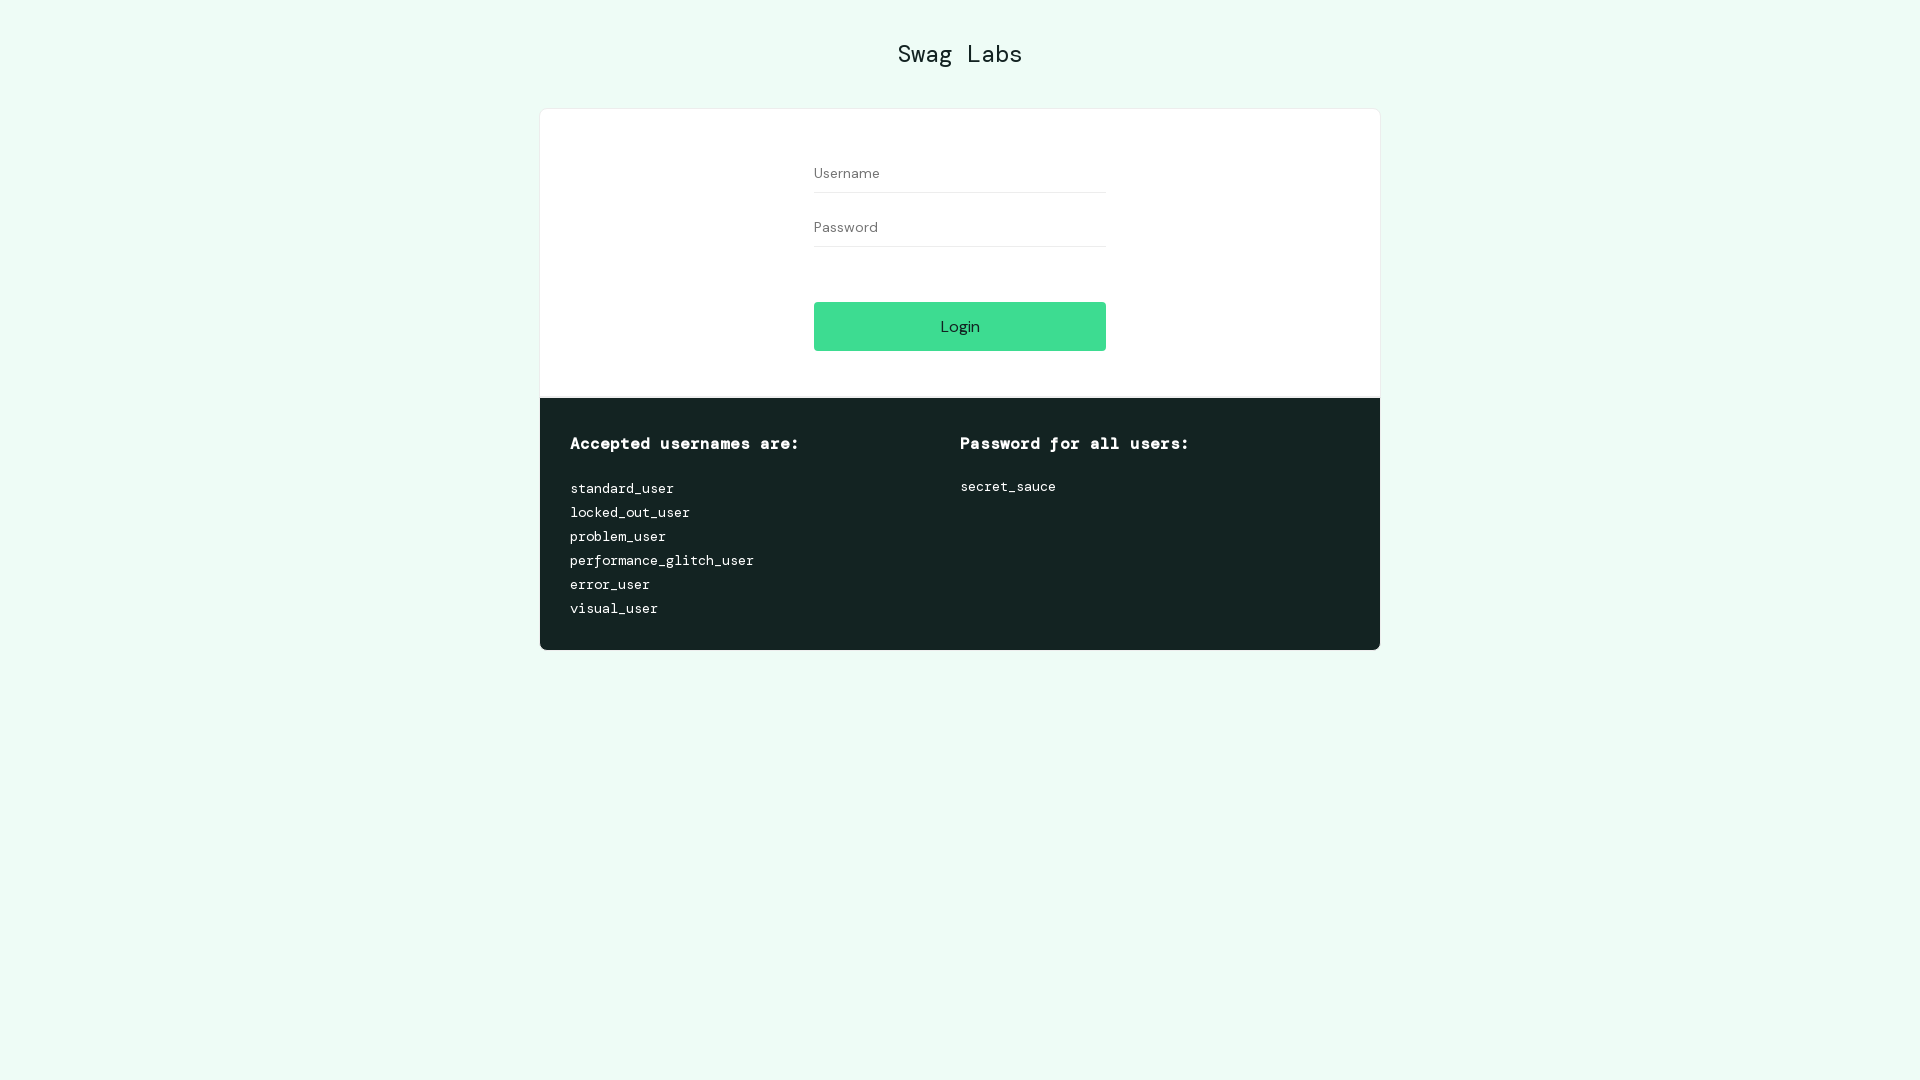

Navigated forward to next page
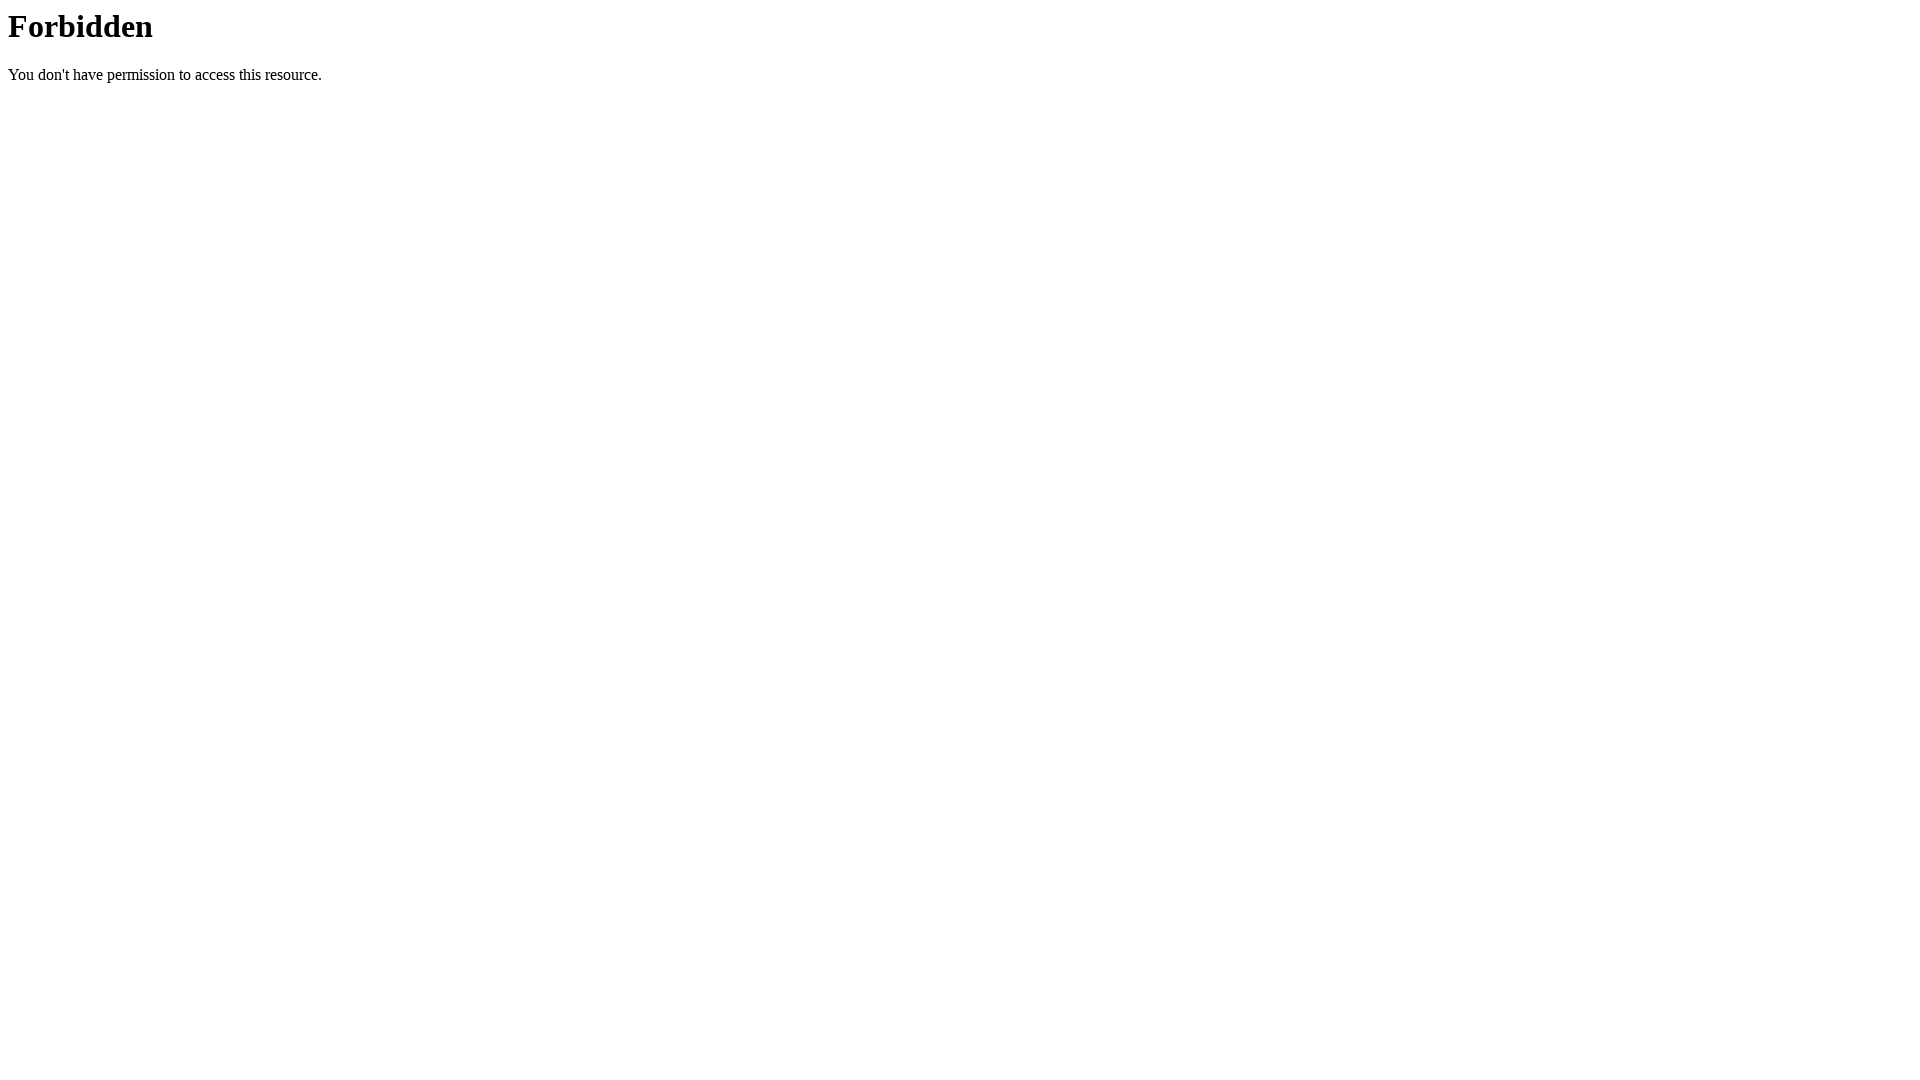

Retrieved page source content
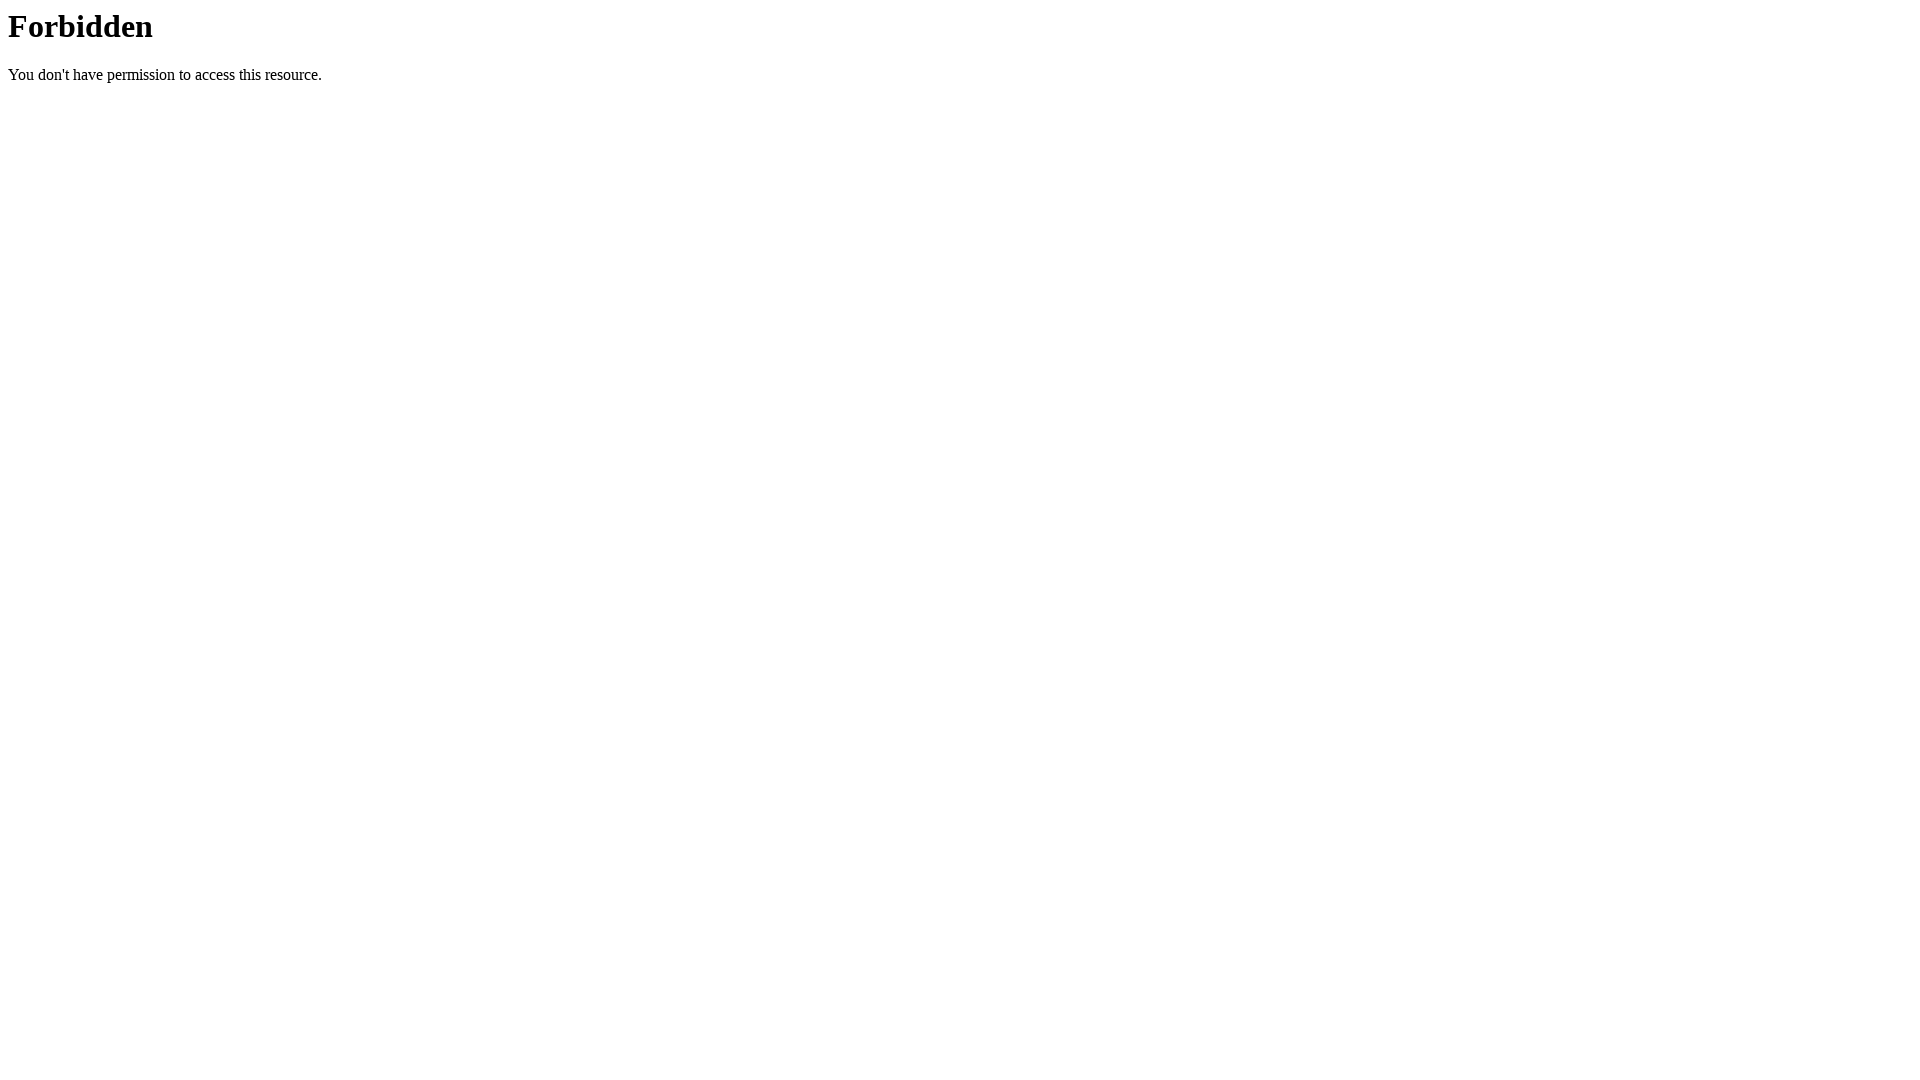

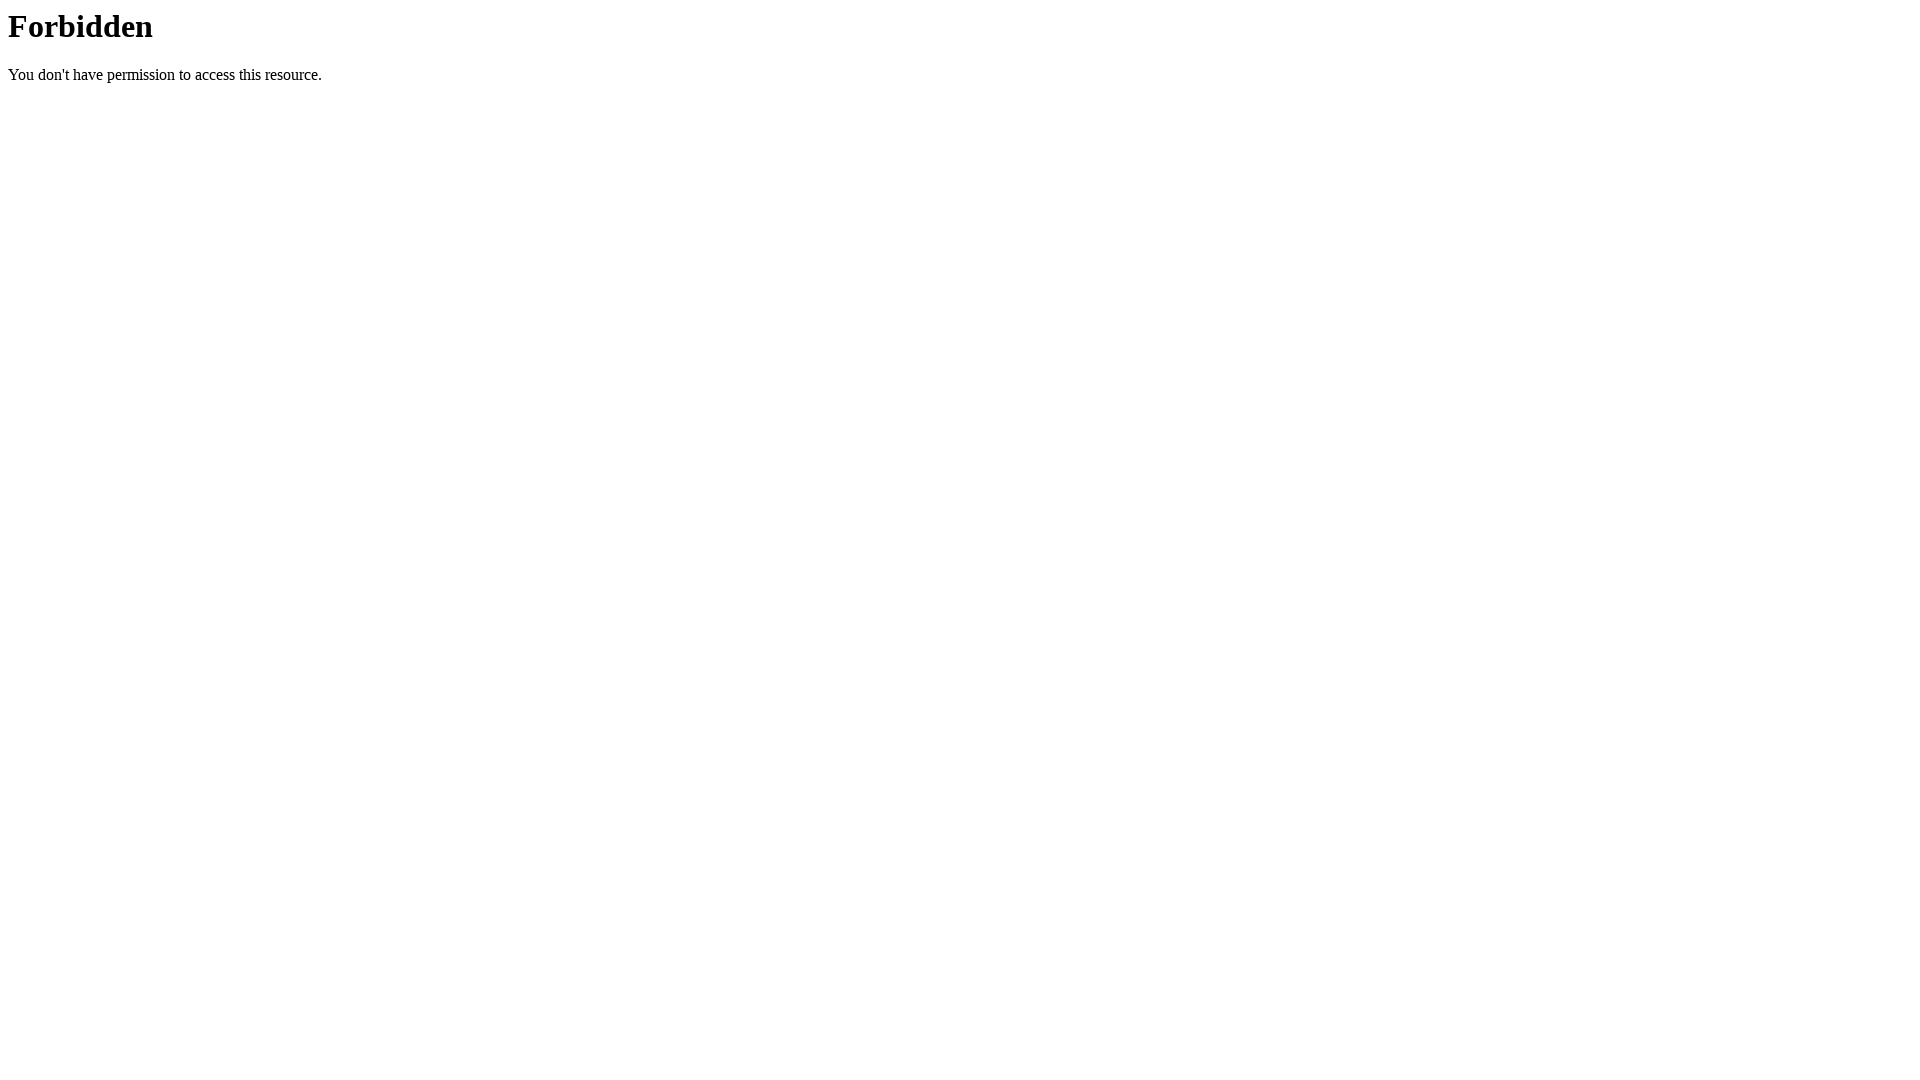